Tests dropdown menu interaction by clicking the dropdown button and selecting an option

Starting URL: https://formy-project.herokuapp.com/dropdown

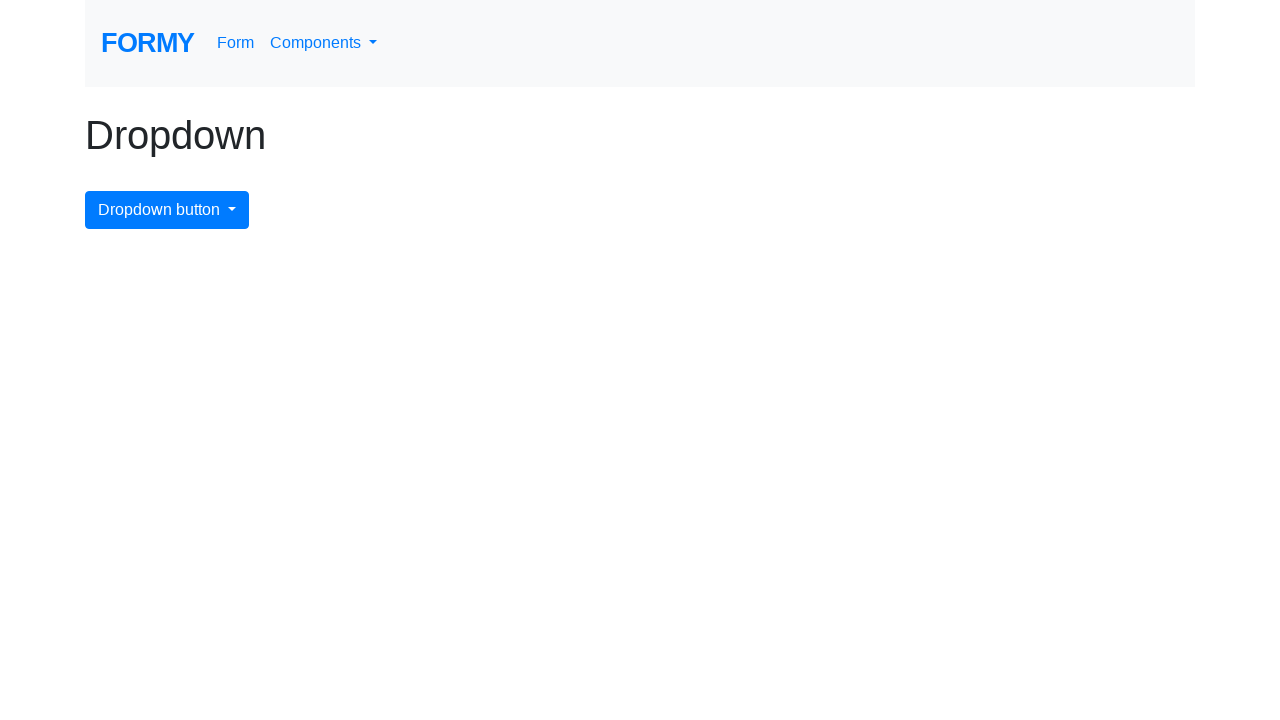

Clicked dropdown button to open menu at (167, 210) on #dropdownMenuButton
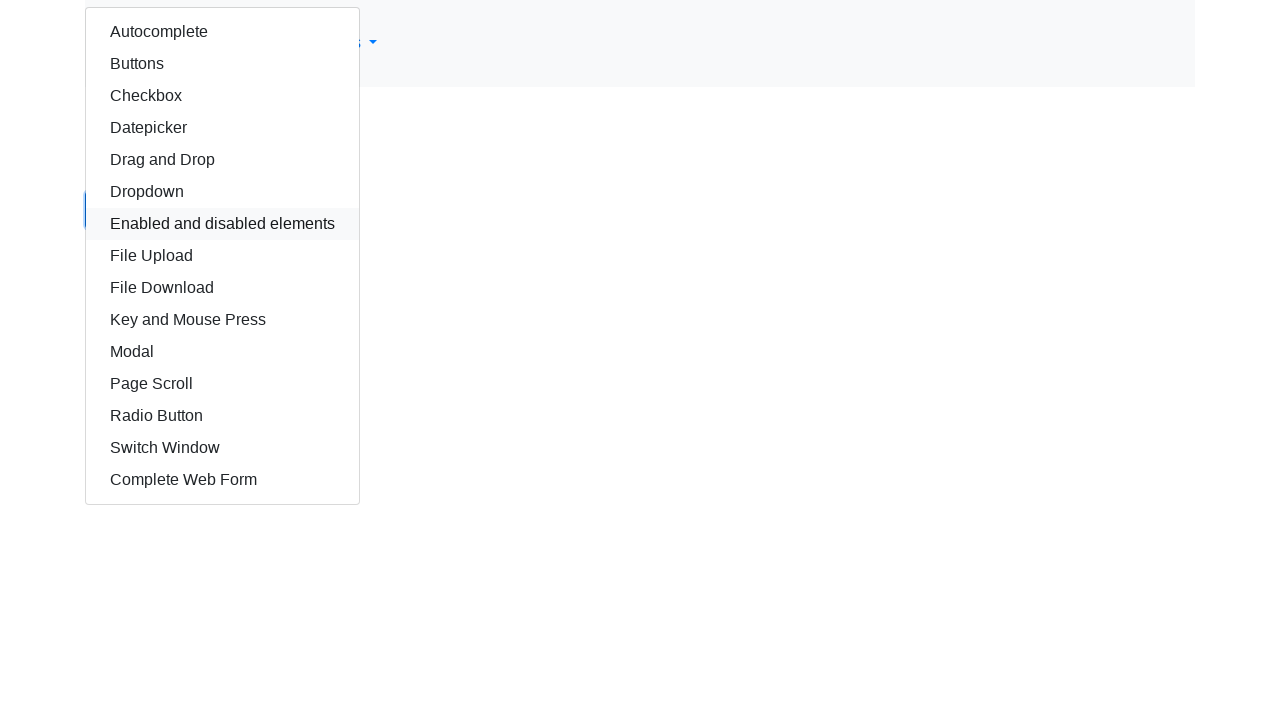

Selected 7th option from dropdown menu at (222, 224) on body > div > div > div > a:nth-child(7)
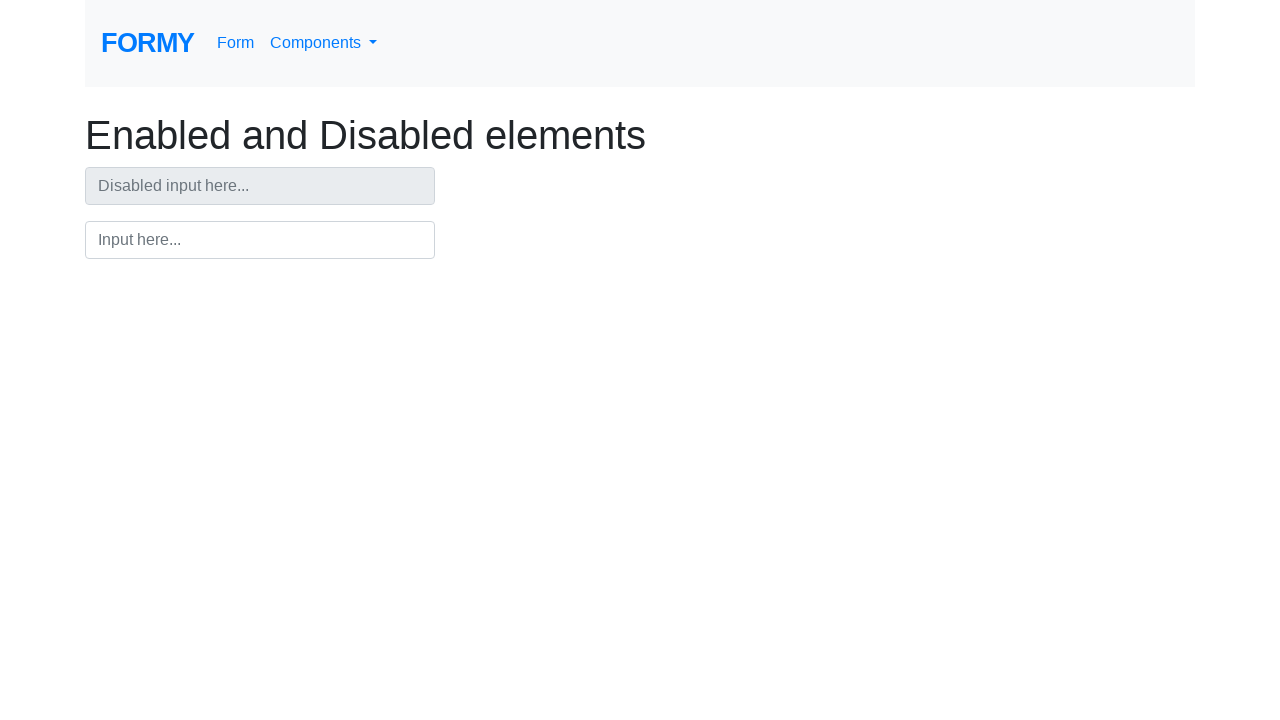

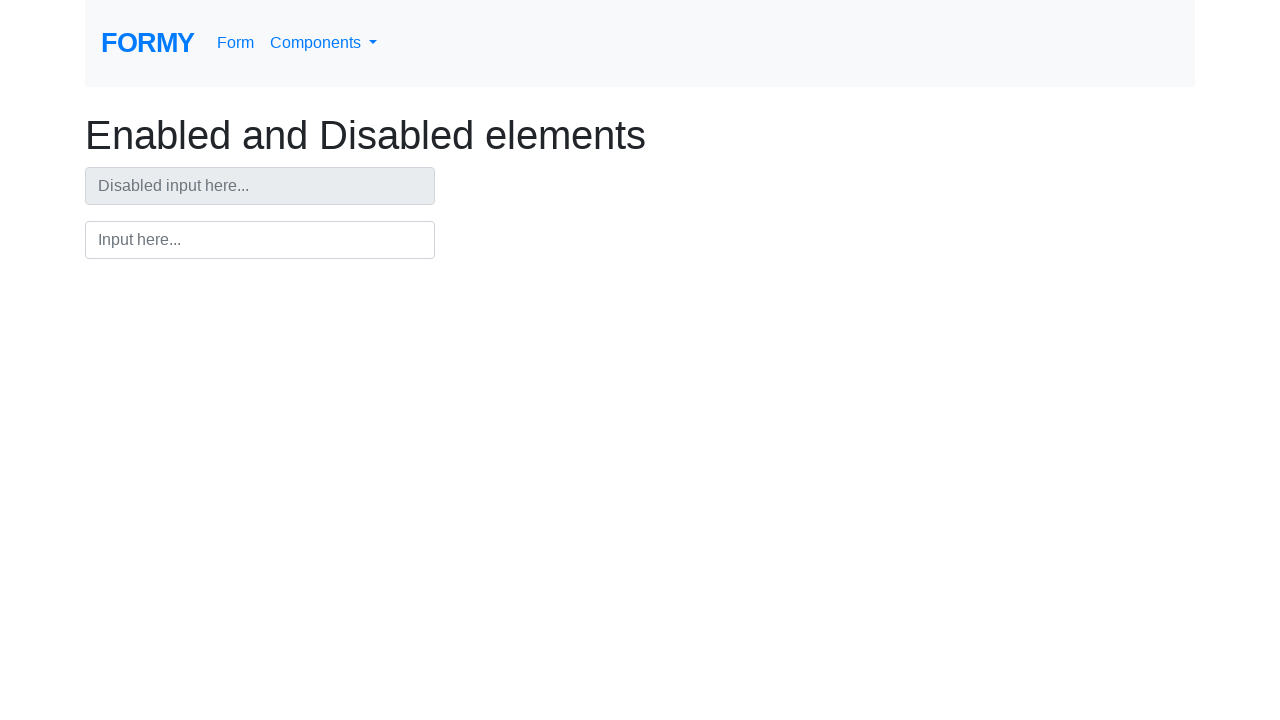